Tests a login practice page by entering username and password, clicking submit to trigger an error, then clicking "Forgot your password?" link and filling in a name field on the password reset form.

Starting URL: https://rahulshettyacademy.com/locatorspractice/

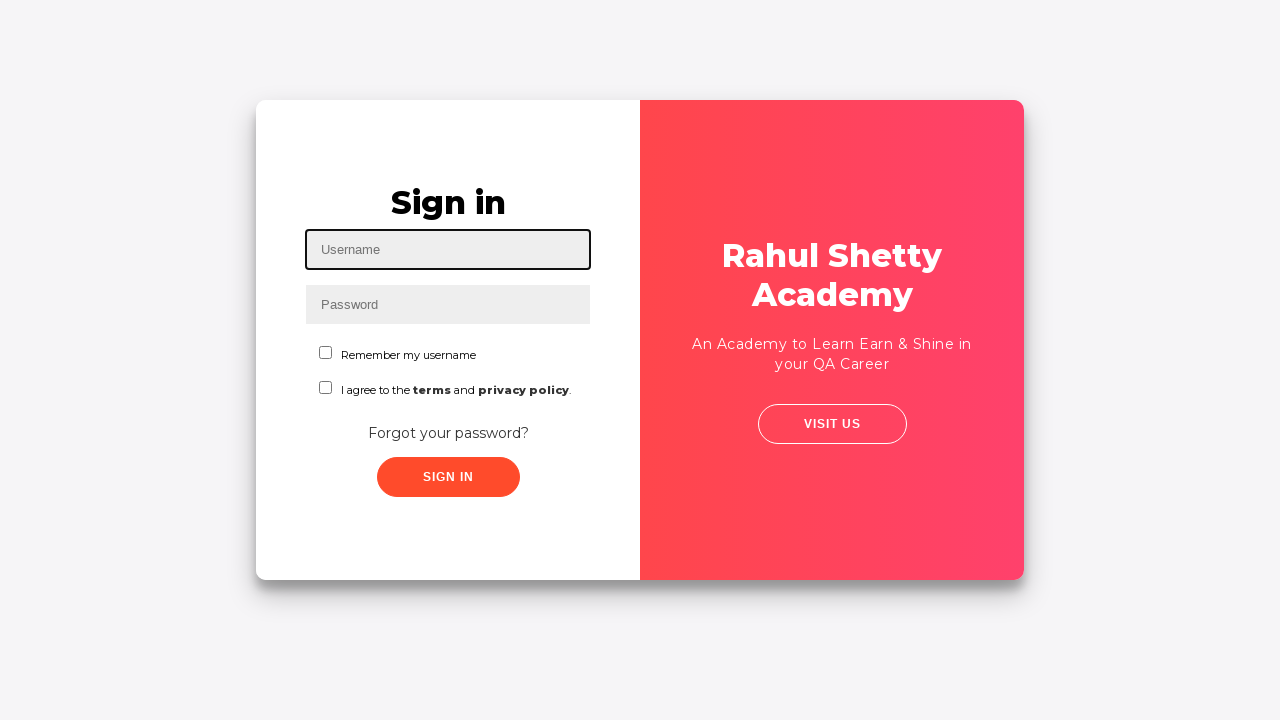

Filled username field with 'rahul' on #inputUsername
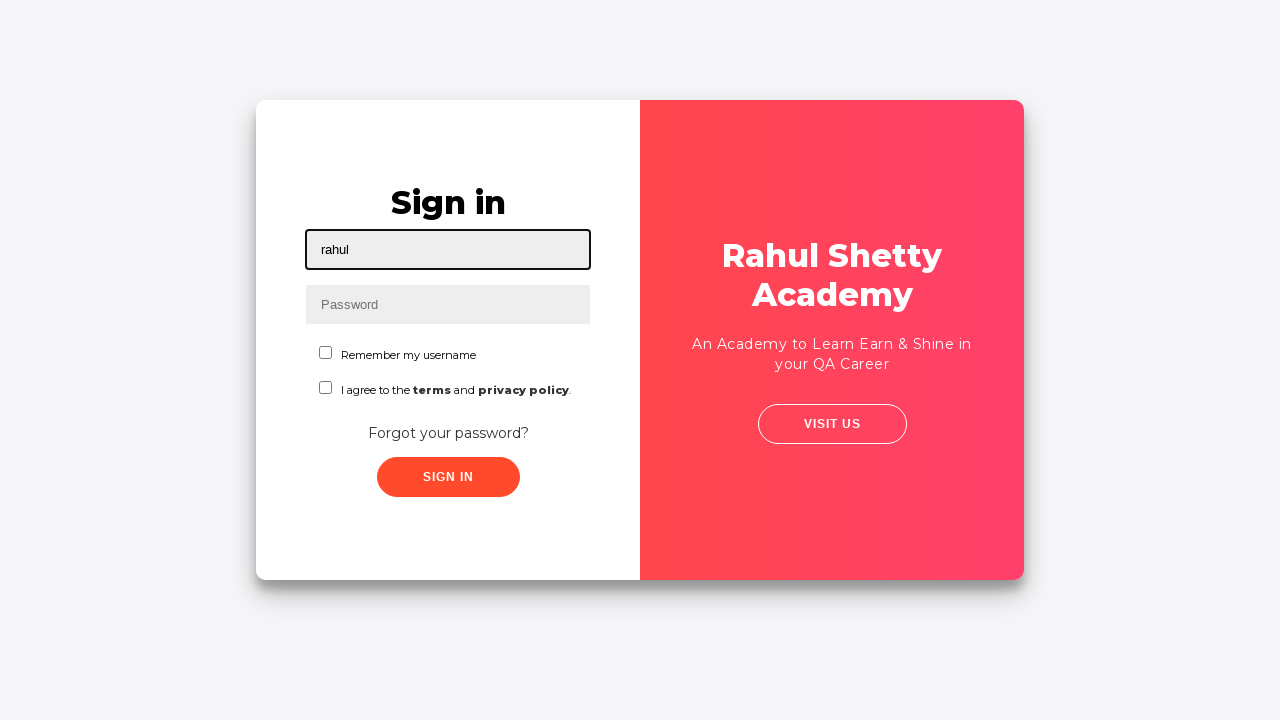

Filled password field with 'Gourav' on input[name='inputPassword']
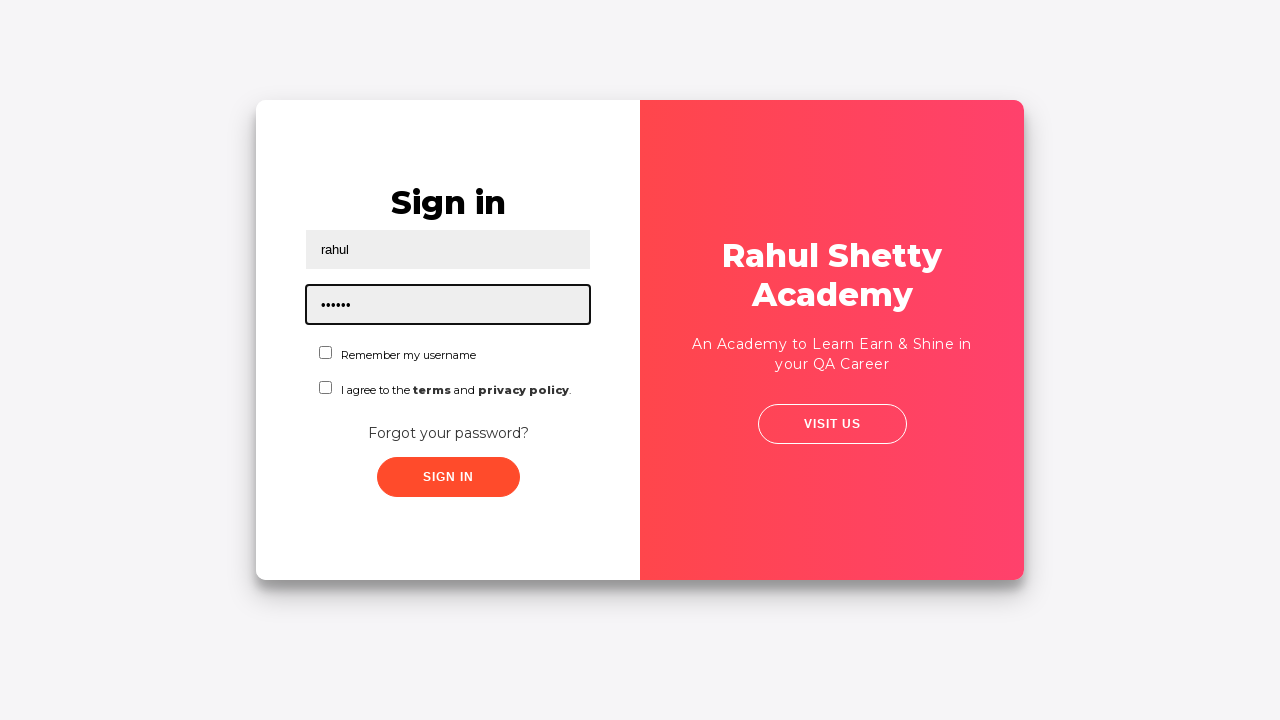

Clicked submit button to attempt login at (448, 477) on .submit
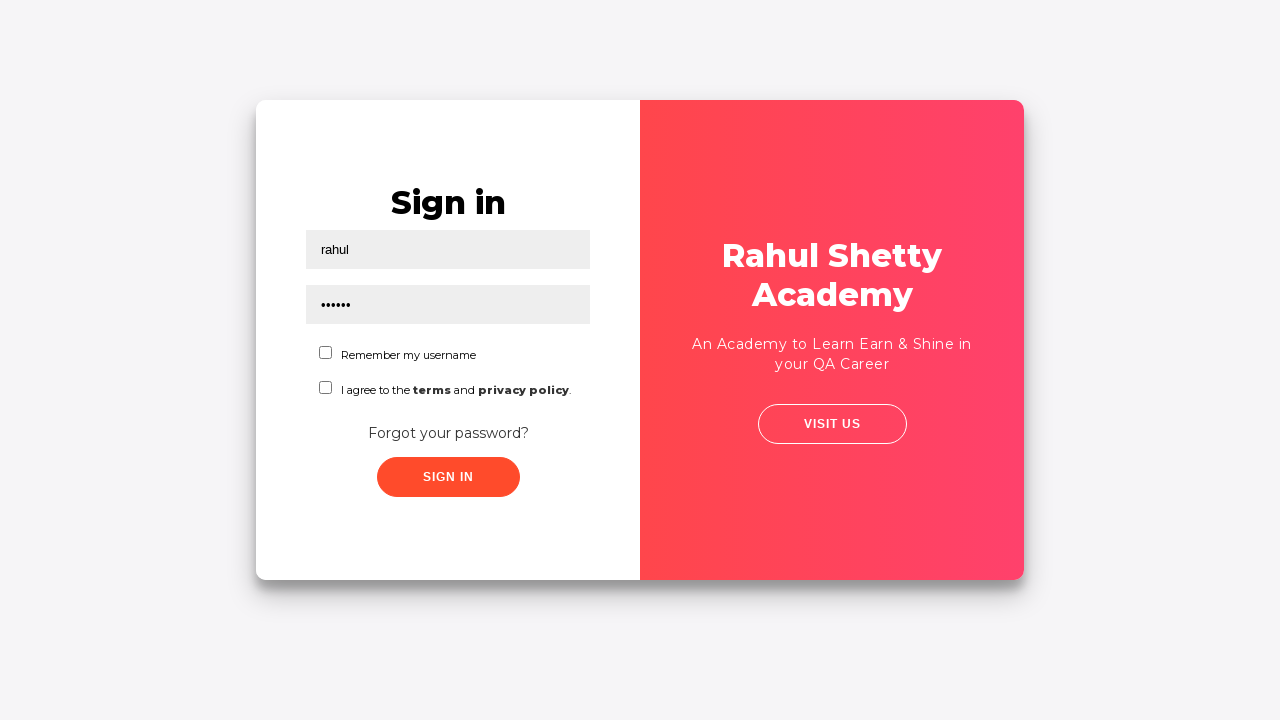

Login error message appeared
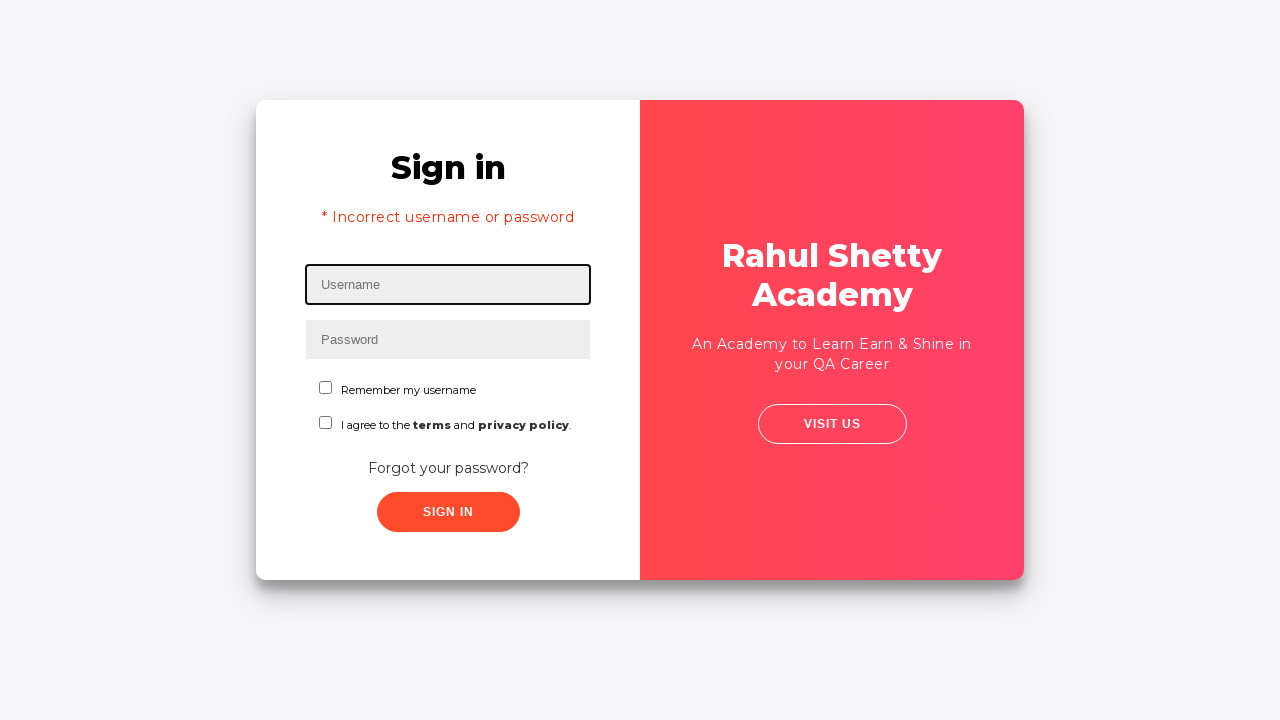

Clicked 'Forgot your password?' link at (448, 468) on text=Forgot your password?
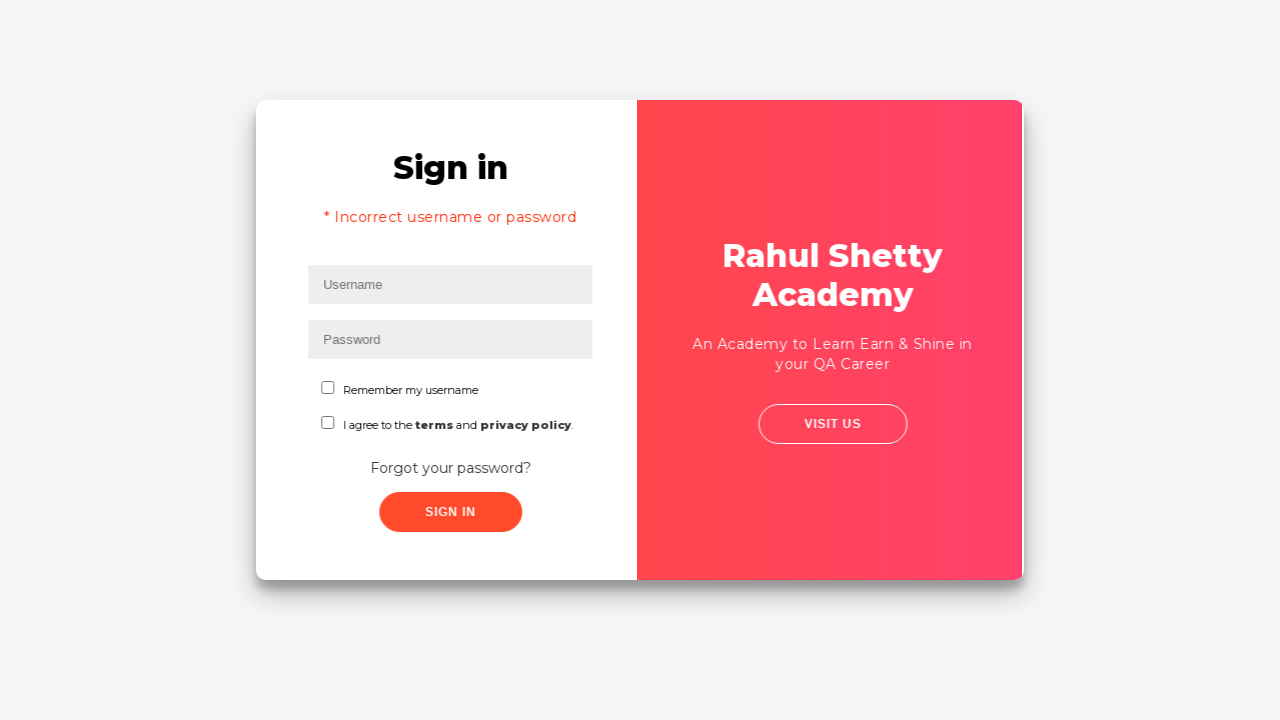

Filled name field with 'John' on password reset form on input[placeholder='Name']
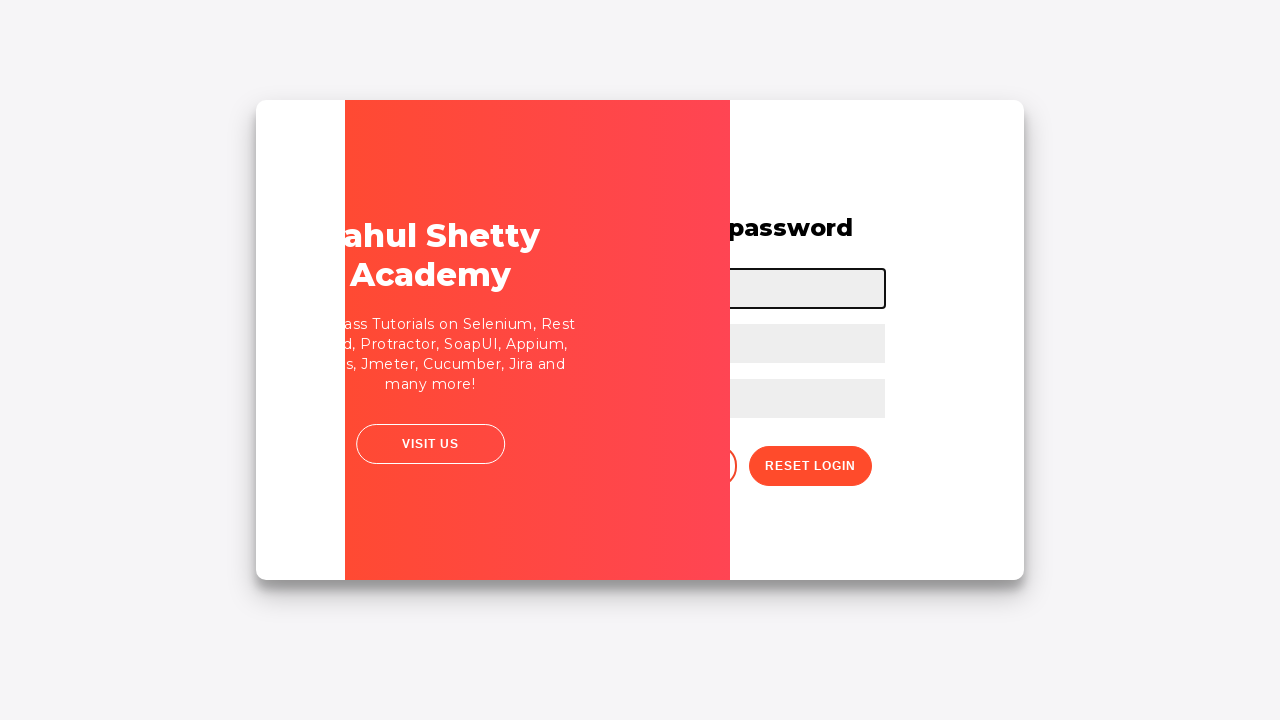

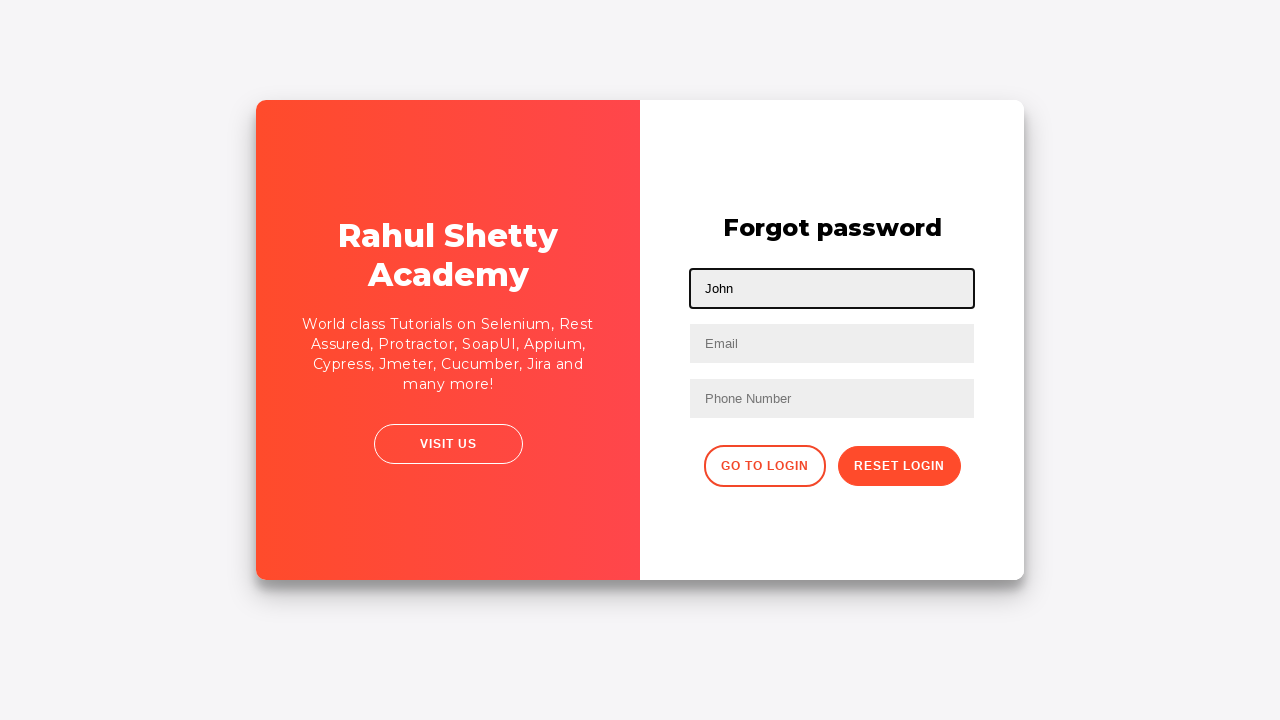